Tests checkbox functionality on the GWT Showcase page by verifying a checkbox element's status (displayed, enabled, selected), clicking it, and confirming the selection state changes.

Starting URL: http://samples.gwtproject.org/samples/Showcase/Showcase.html#!CwCheckBox

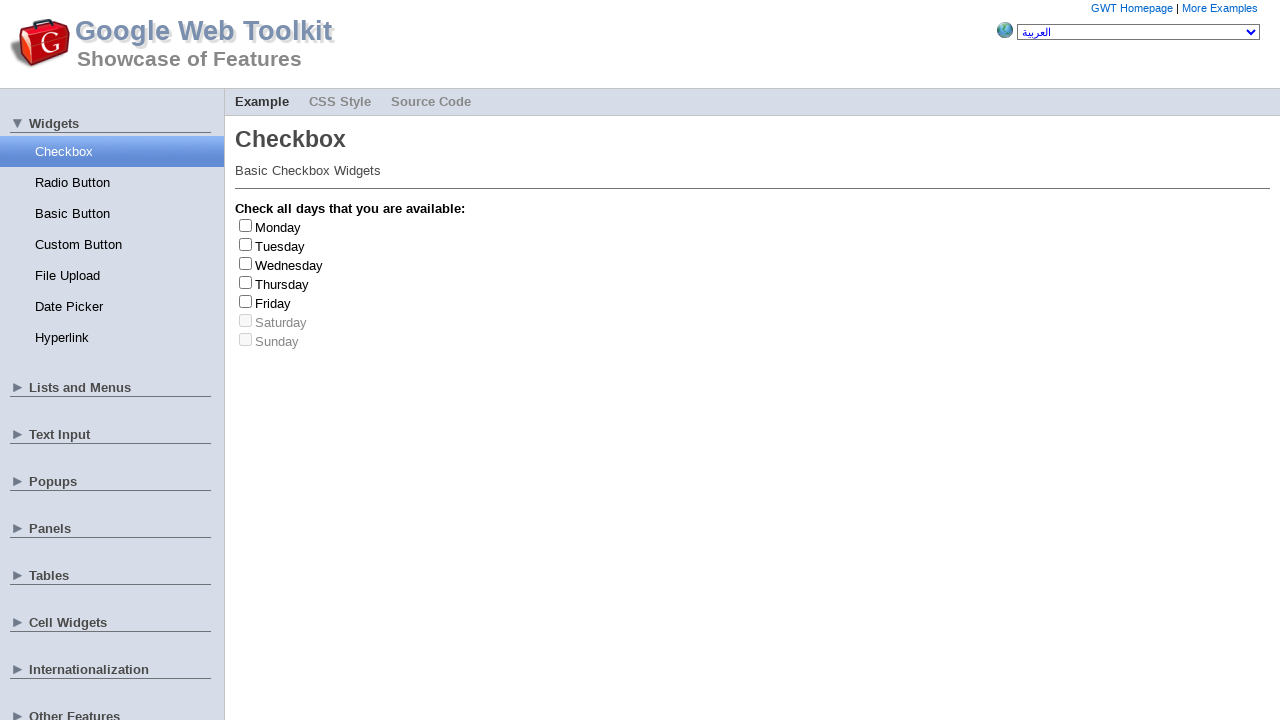

Waited for Tuesday checkbox element to be visible
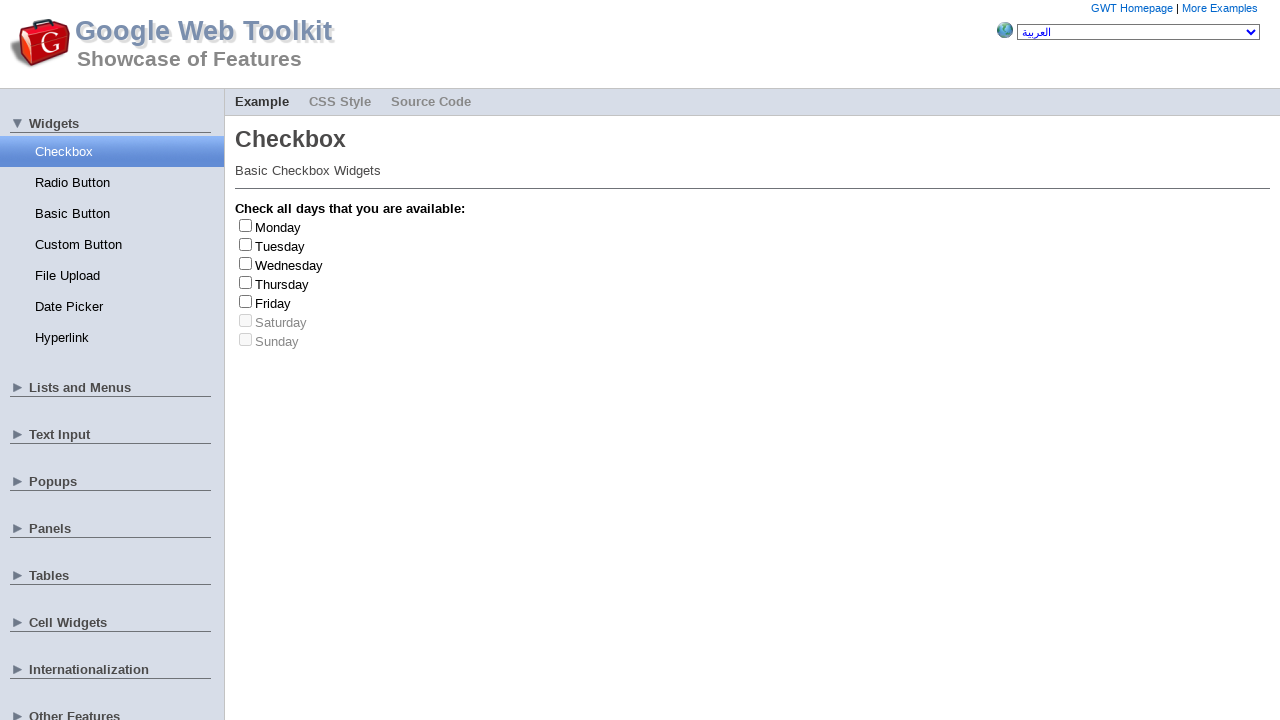

Verified Tuesday checkbox is visible/displayed
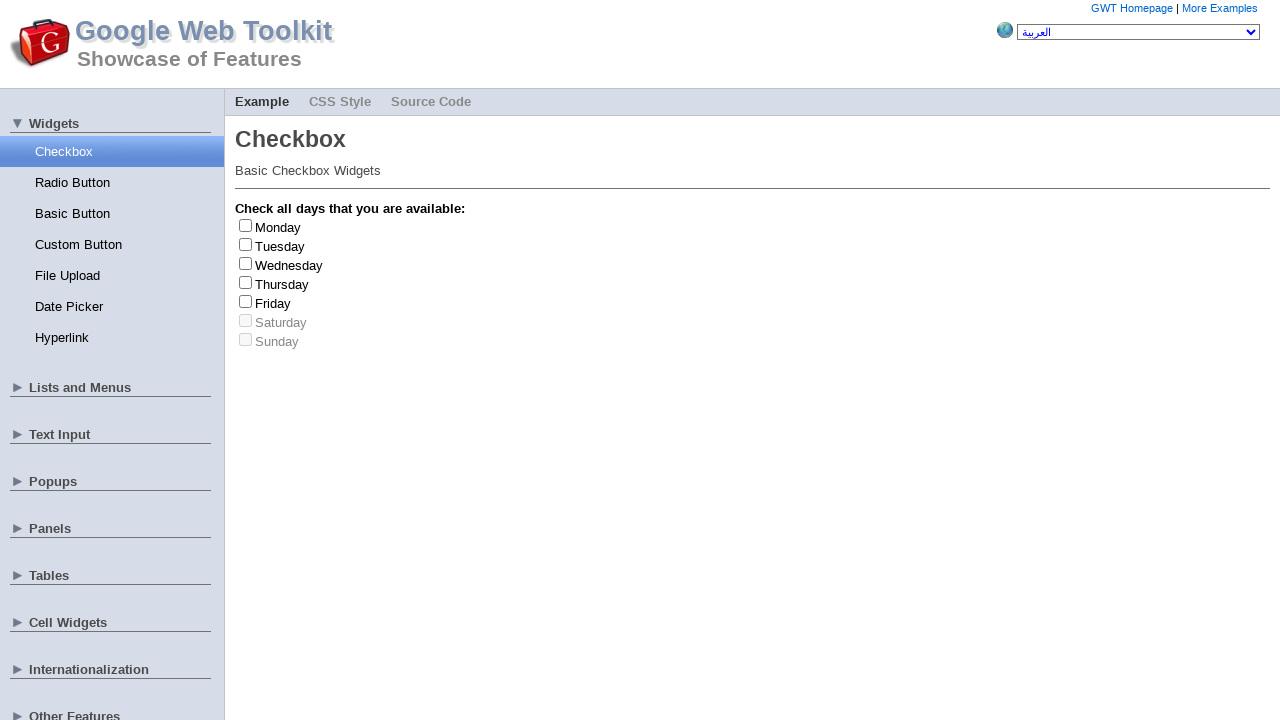

Verified Tuesday checkbox is enabled
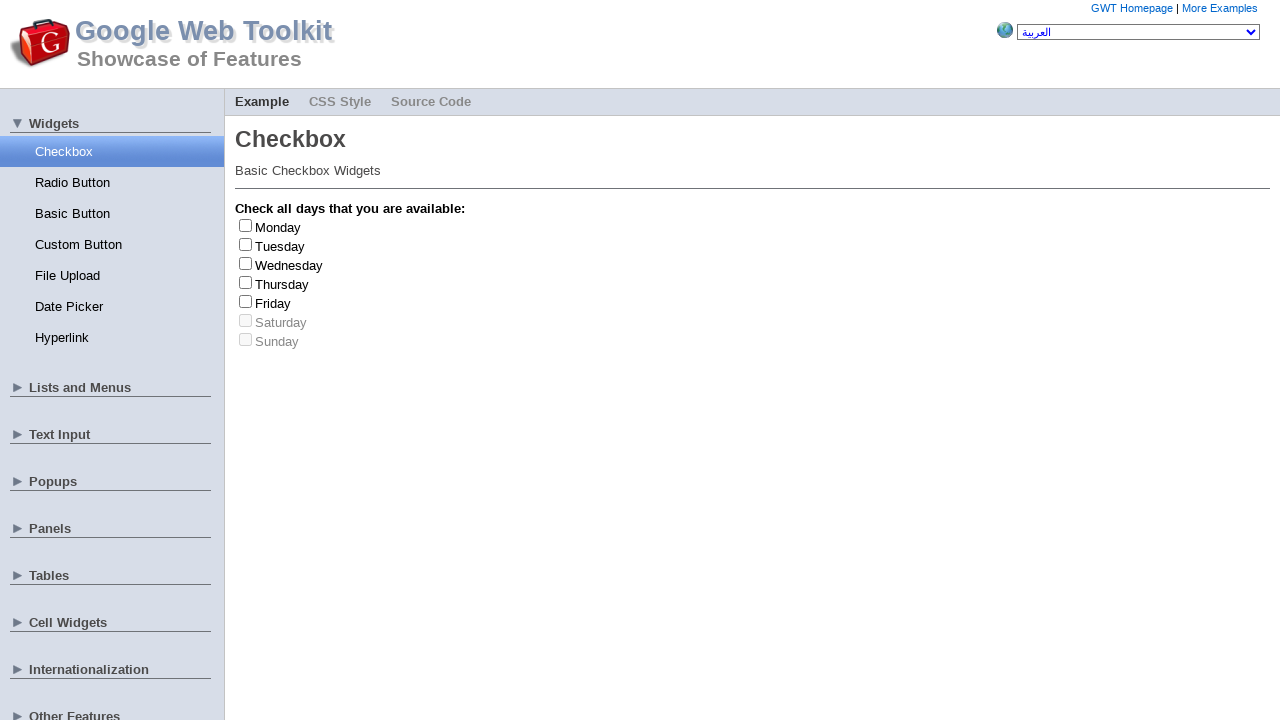

Retrieved initial checkbox state: False
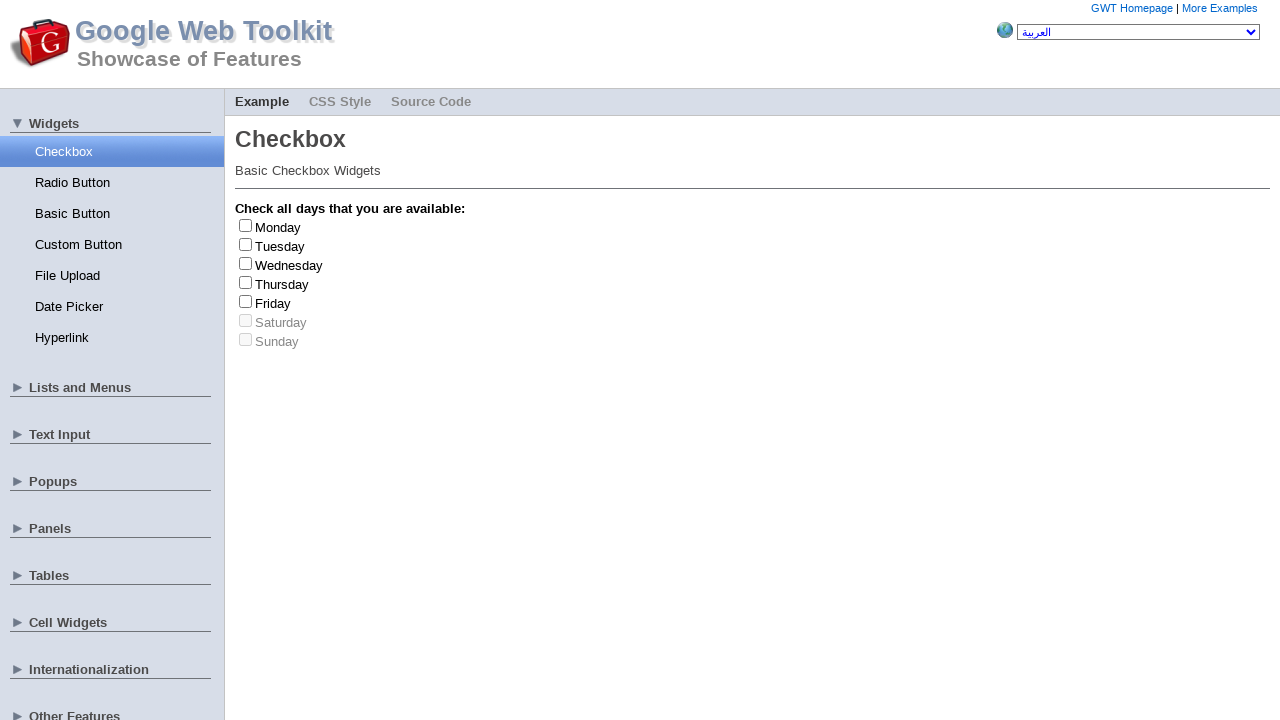

Clicked the Tuesday checkbox at (246, 244) on #gwt-debug-cwCheckBox-Tuesday-input
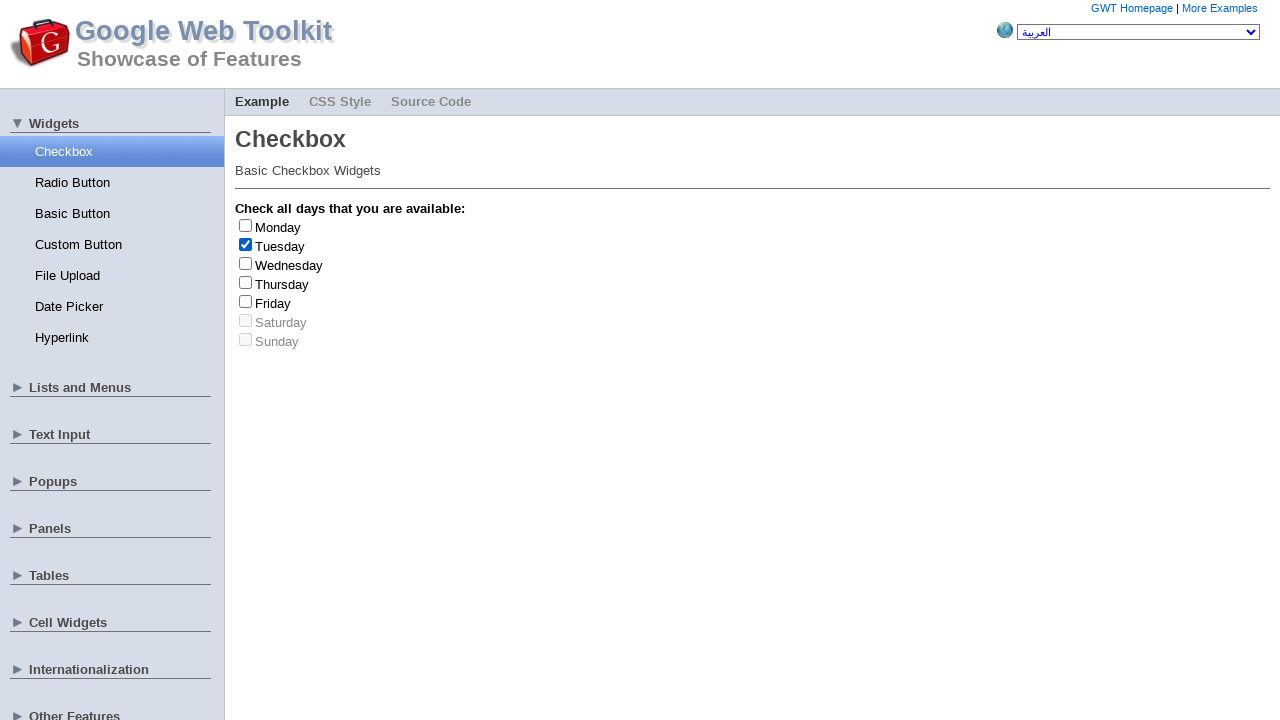

Verified checkbox selection state changed from False to True
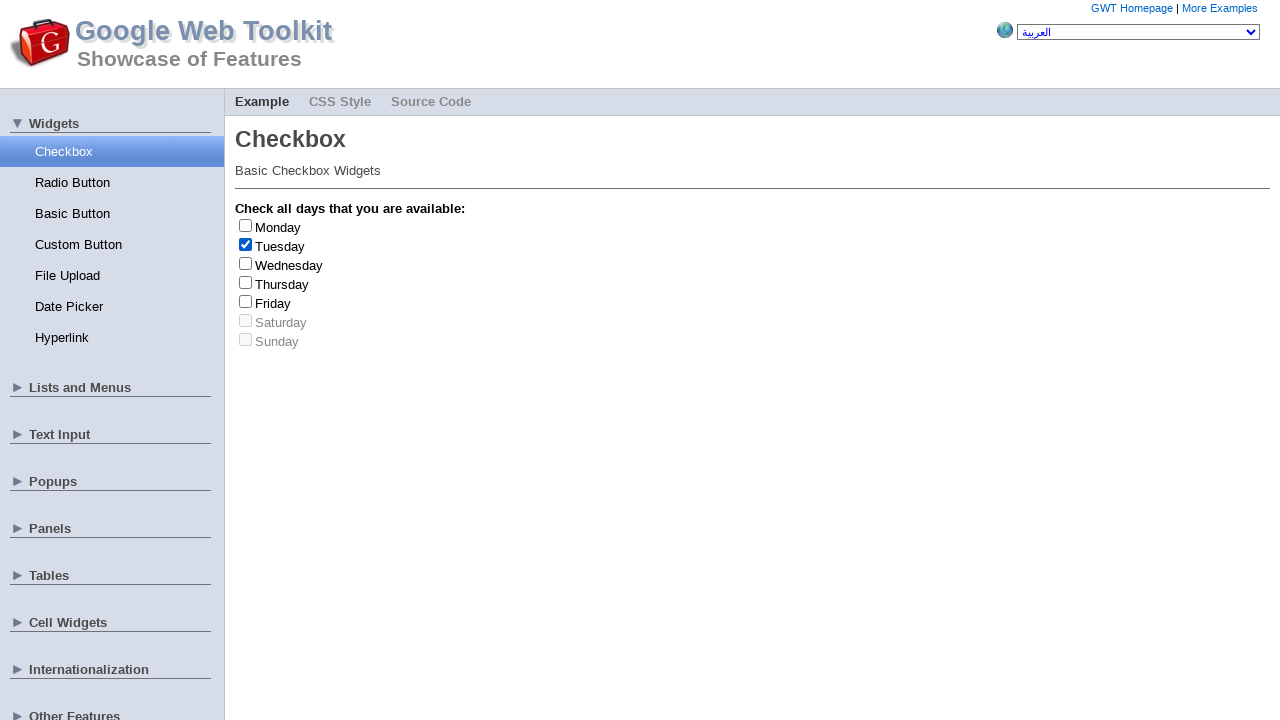

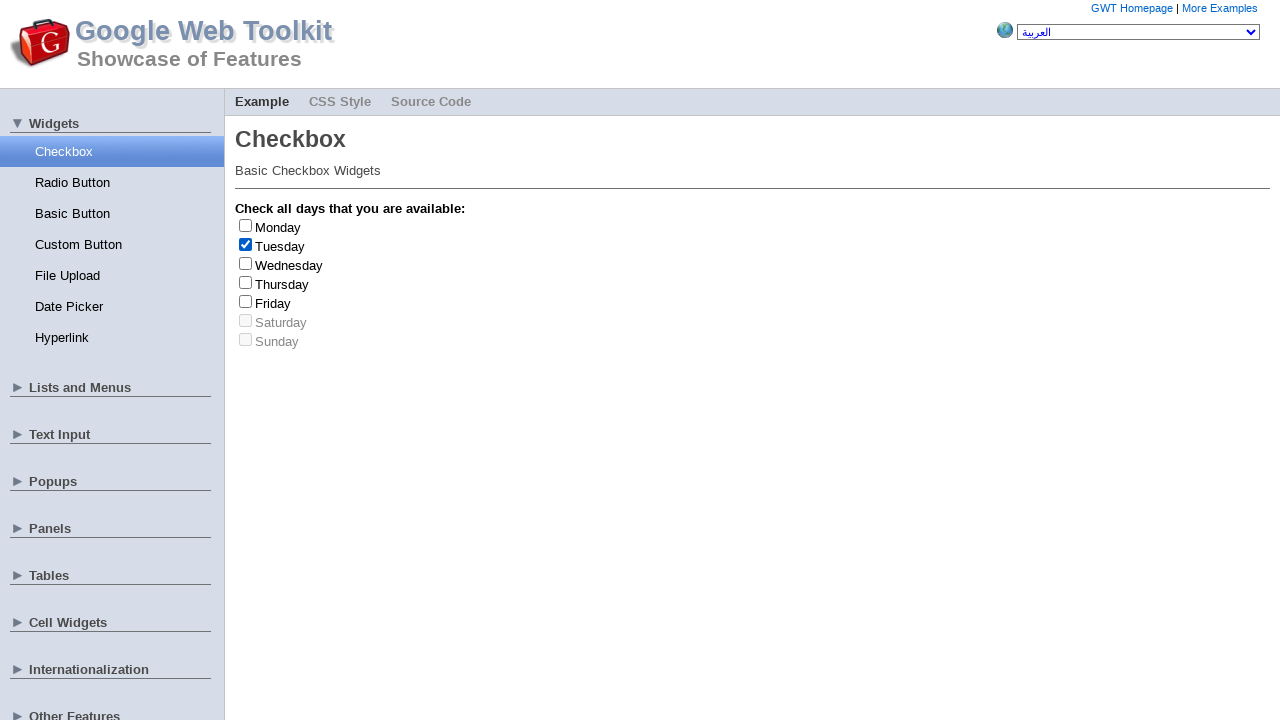